Navigates to Steam community broadcasts page, scrolls down multiple times to load more content, then clicks on a random broadcast stream from the available list.

Starting URL: https://steamcommunity.com/?subsection=broadcasts

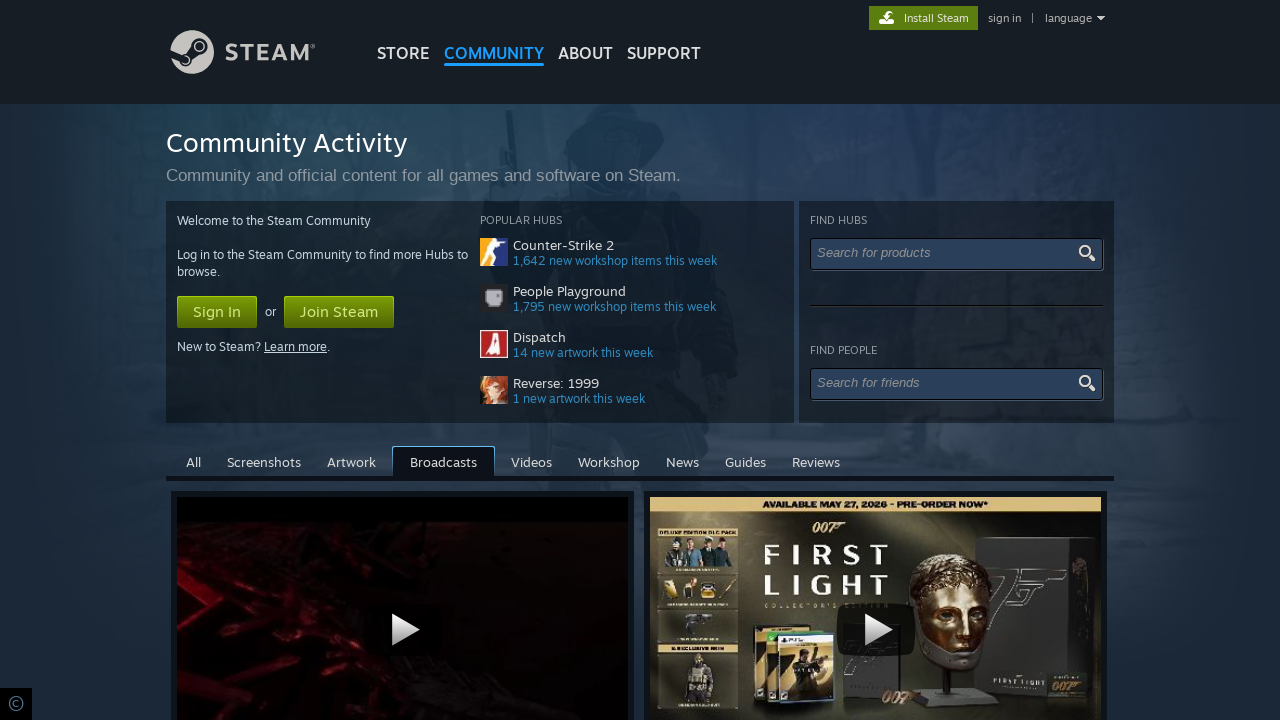

Waited for page to load (networkidle)
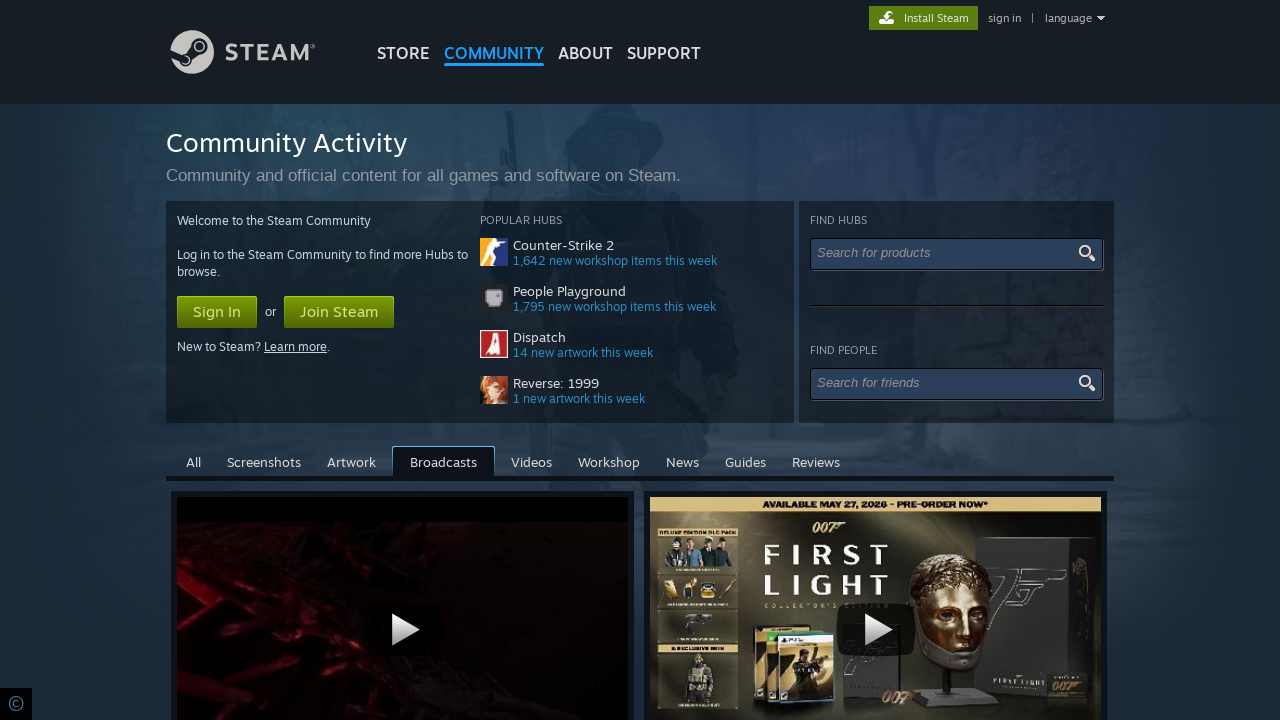

First scroll down by 2000px to load more broadcasts
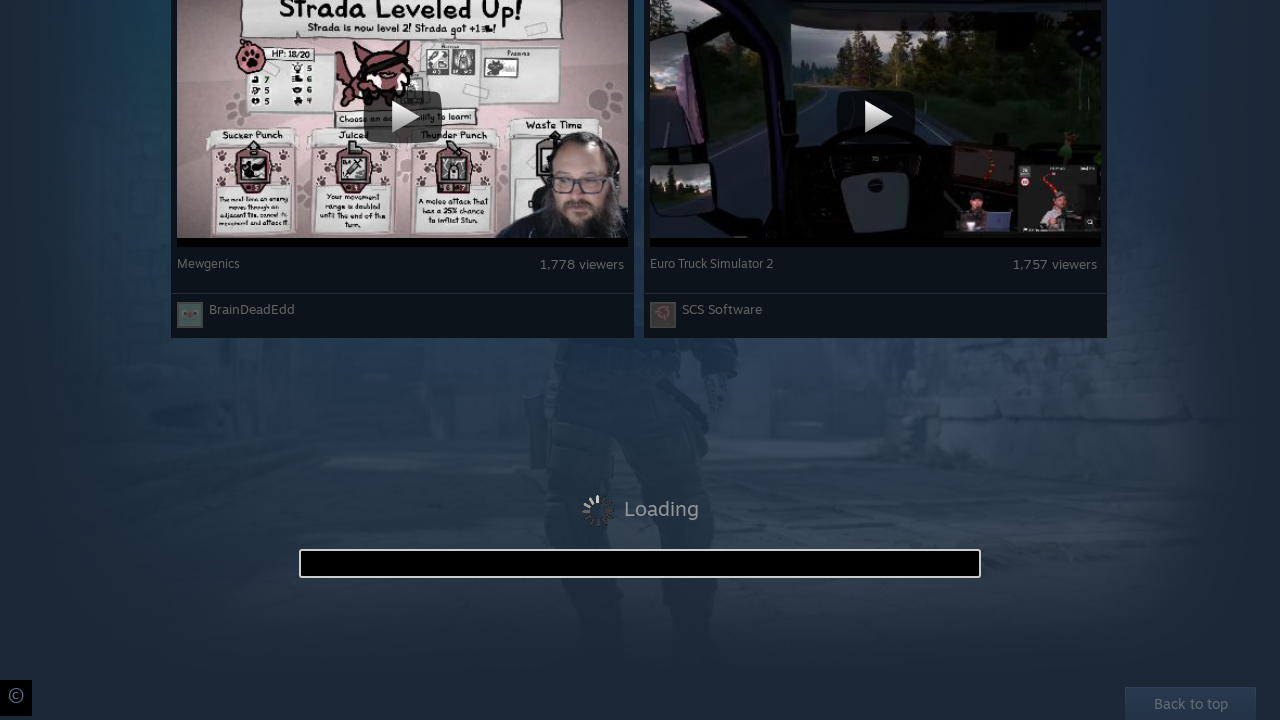

Waited 3 seconds for broadcasts to load after first scroll
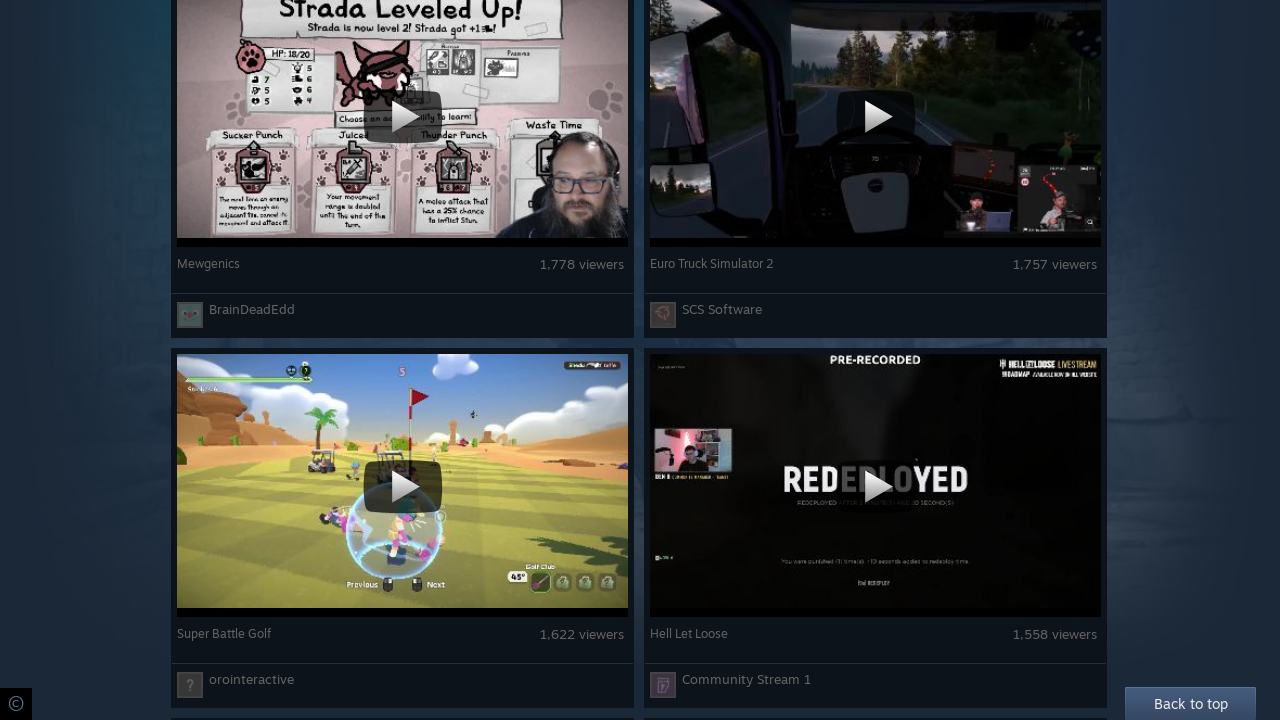

Second scroll down by 2000px to load more broadcasts
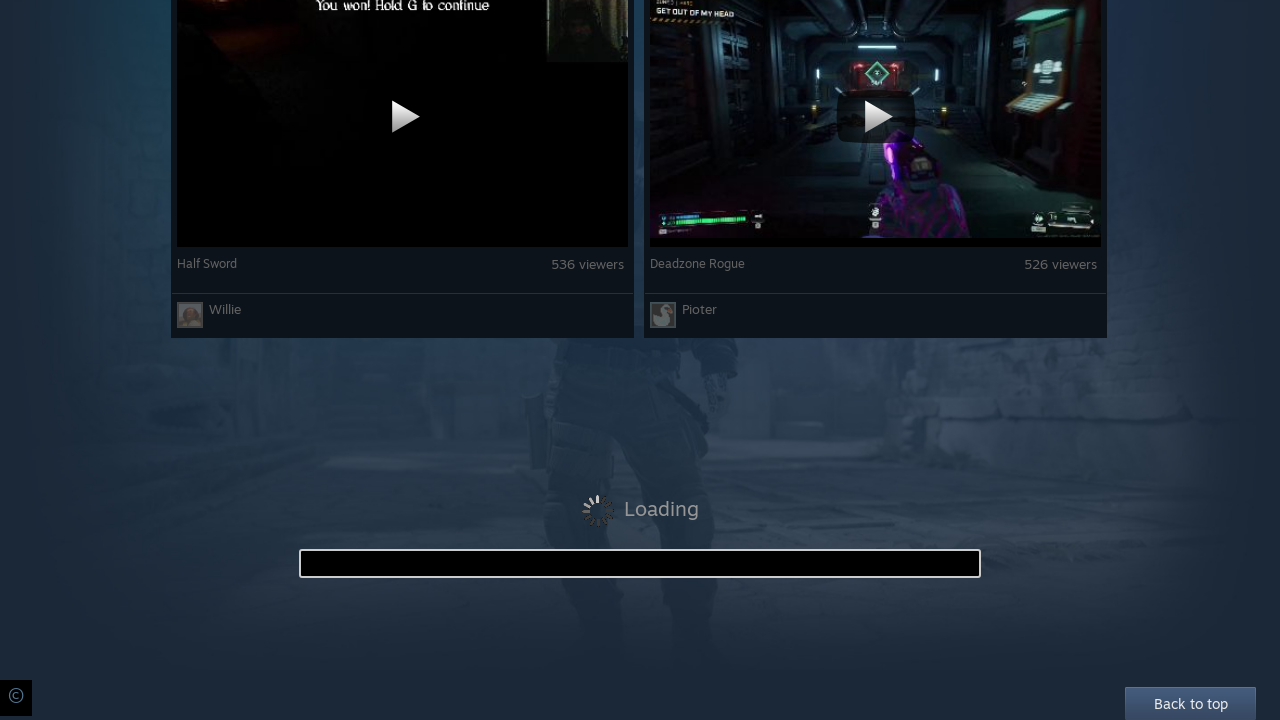

Waited 3 seconds for broadcasts to load after second scroll
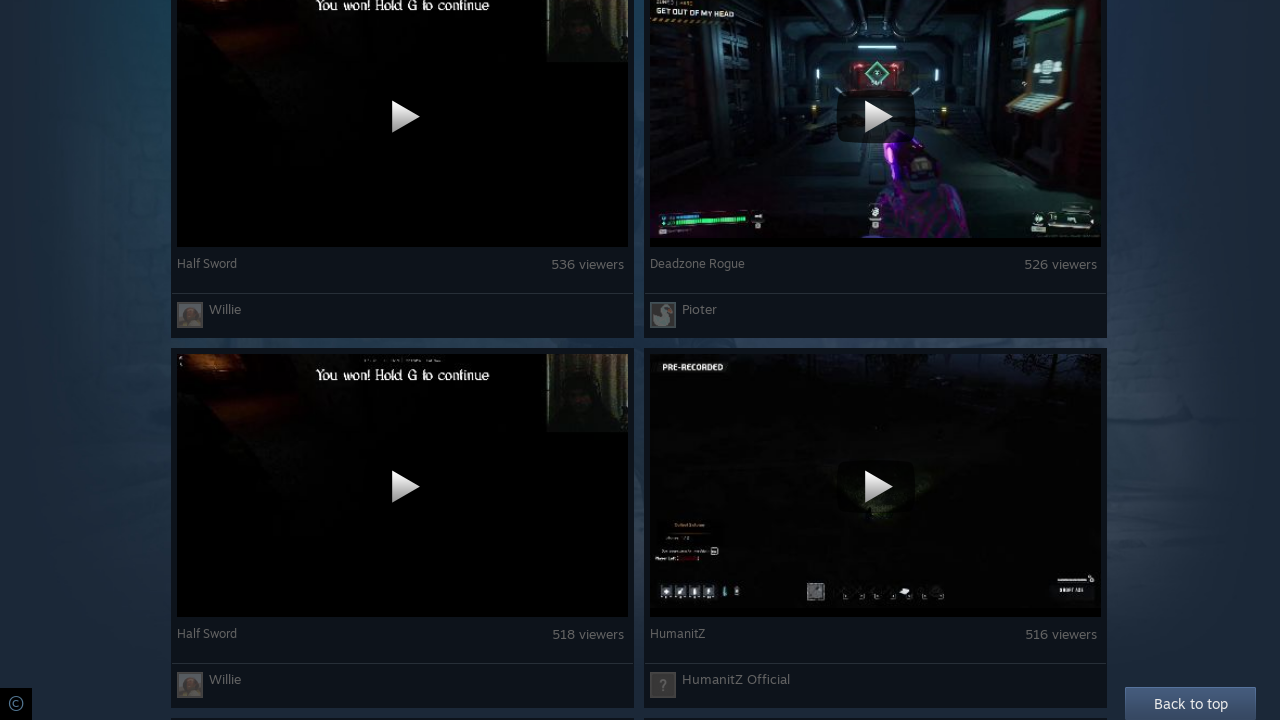

Third scroll down by 2000px to load more broadcasts
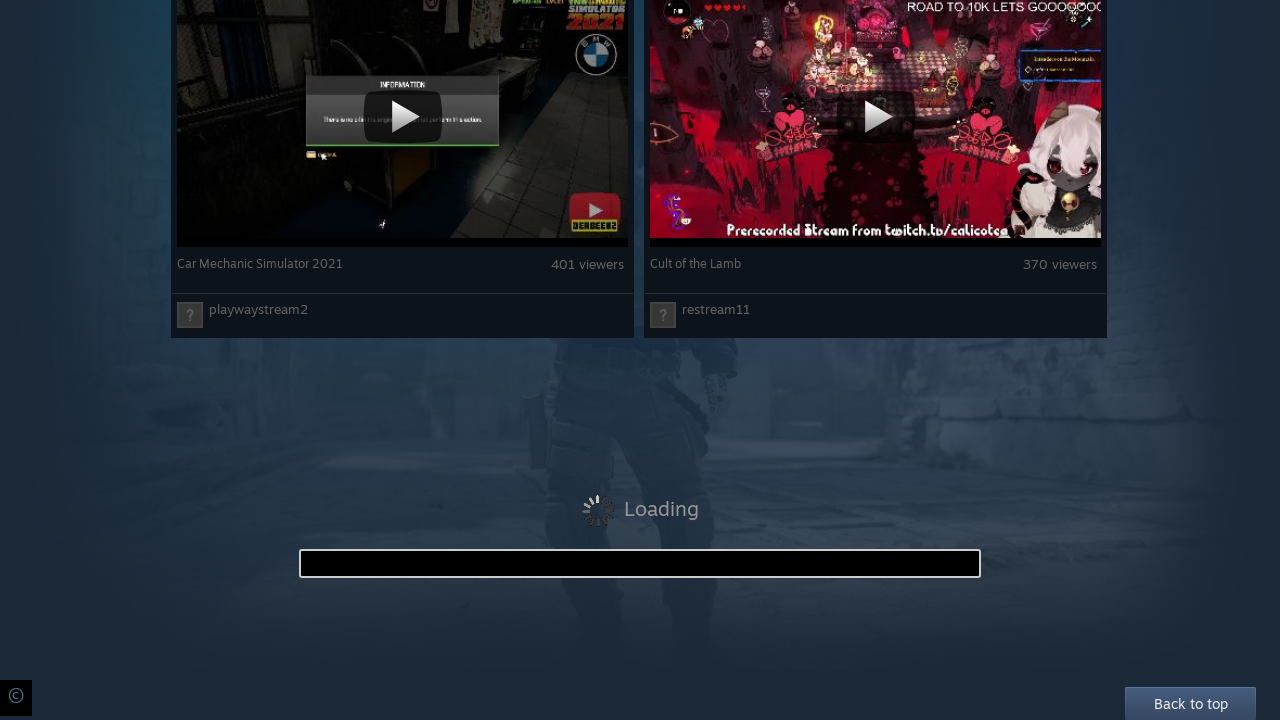

Waited 4 seconds for broadcasts to load after third scroll
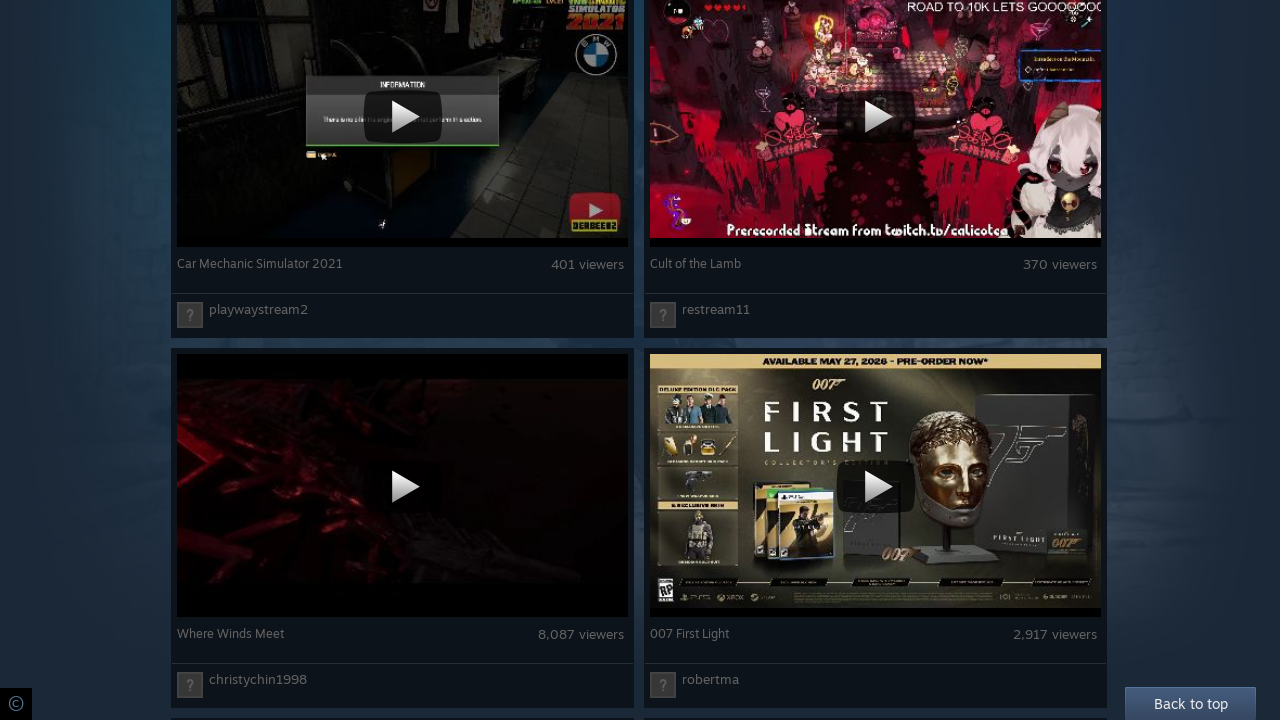

Located 40 broadcast stream cards
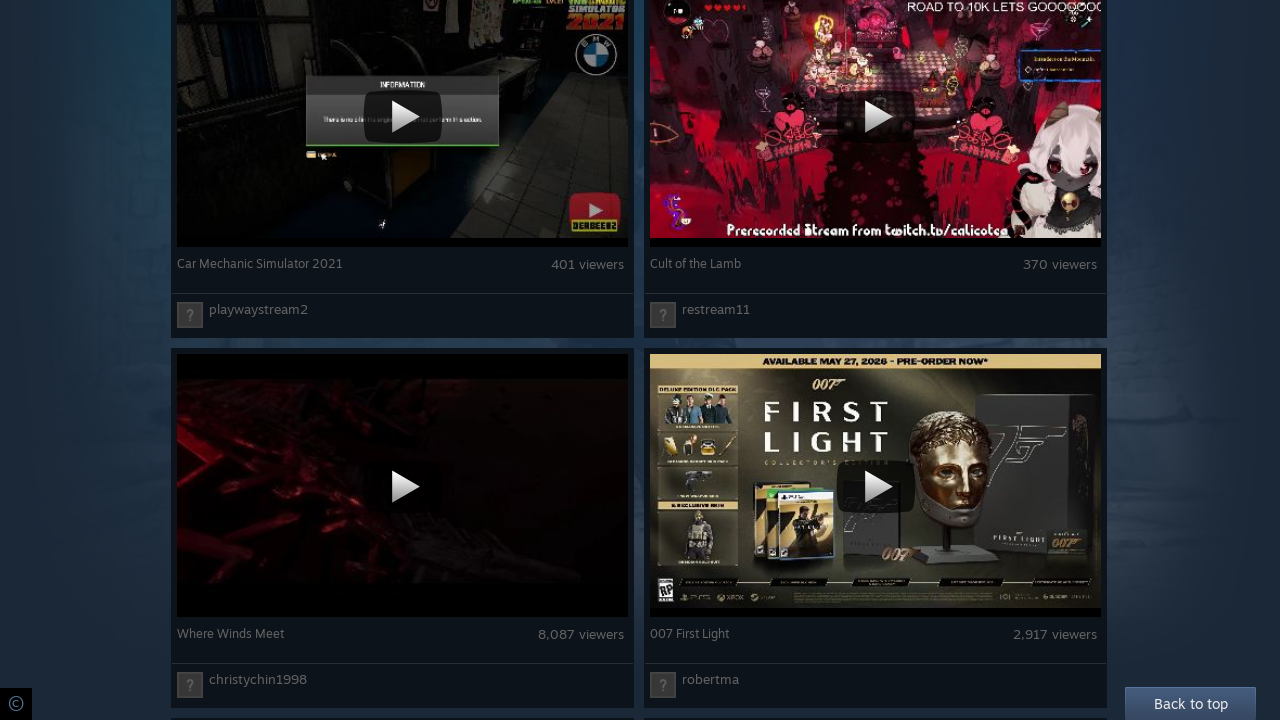

Clicked on random broadcast stream (index 23) at (876, 360) on .apphub_CardContentClickable >> nth=23
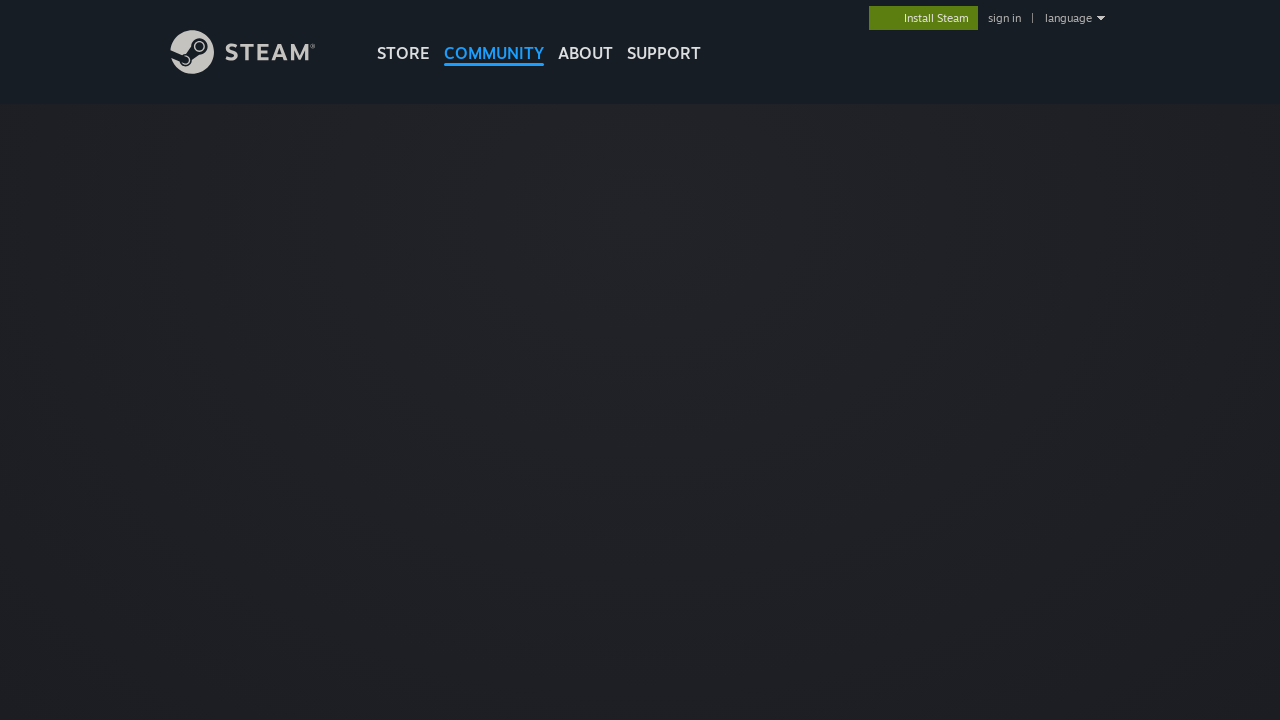

Waited 5 seconds for broadcast stream to load
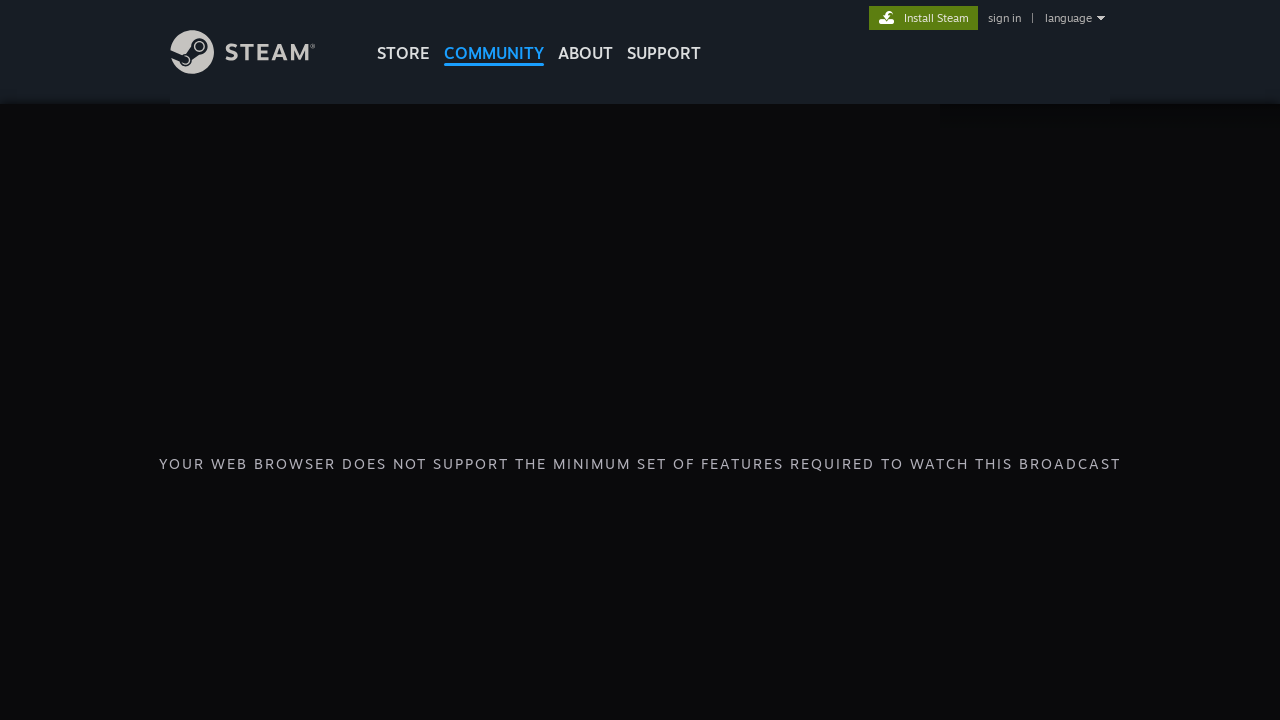

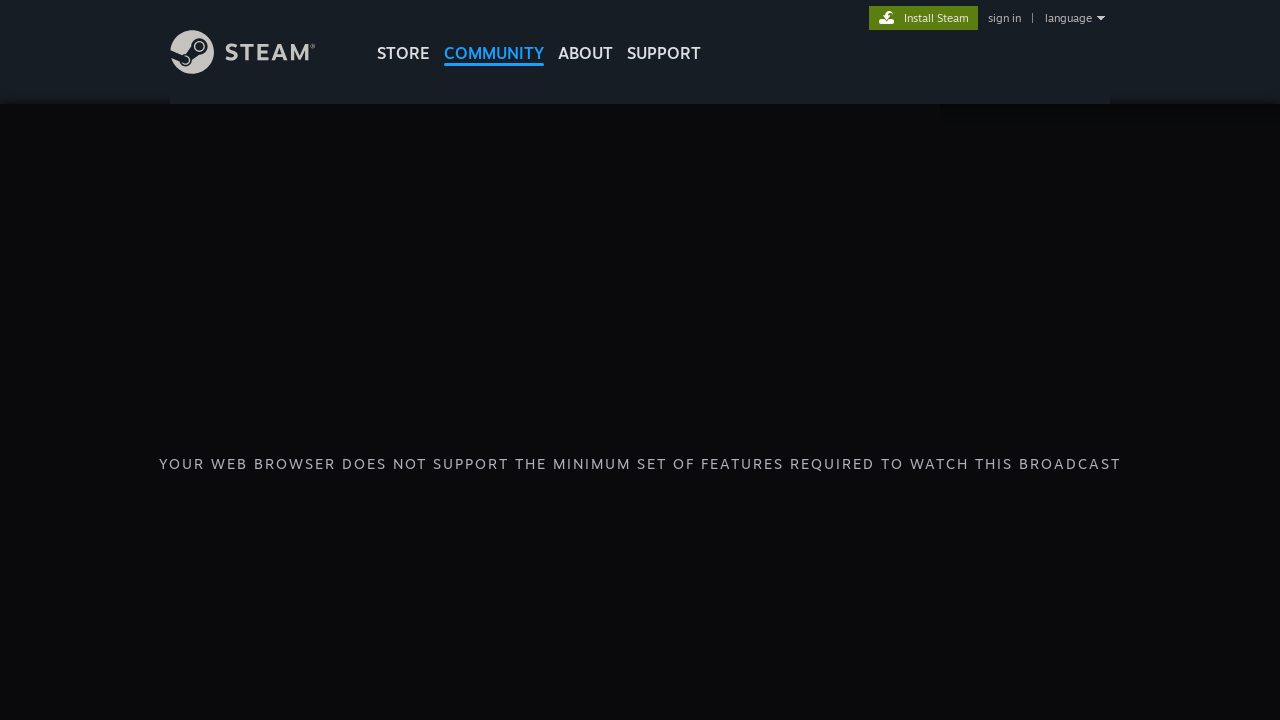